Tests modal functionality by clicking a button to open a modal dialog, then closing it using JavaScript execution to click the close button

Starting URL: https://formy-project.herokuapp.com/modal

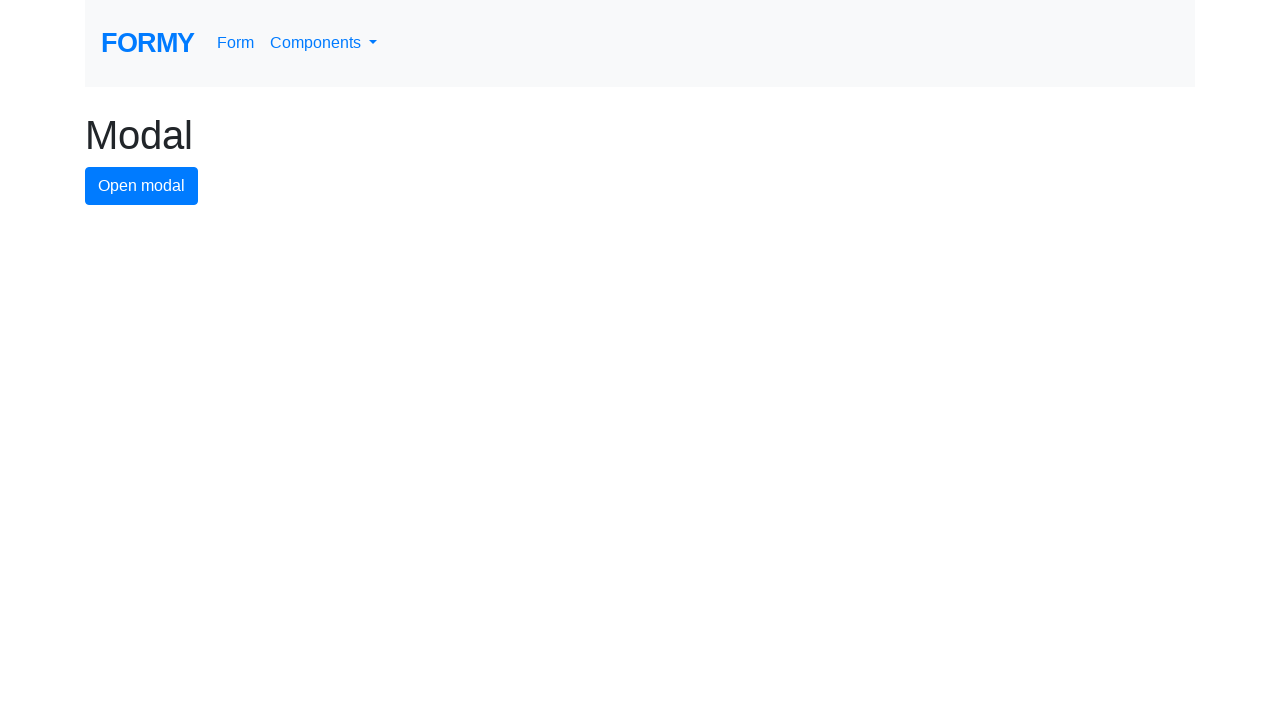

Clicked modal button to open the modal dialog at (142, 186) on #modal-button
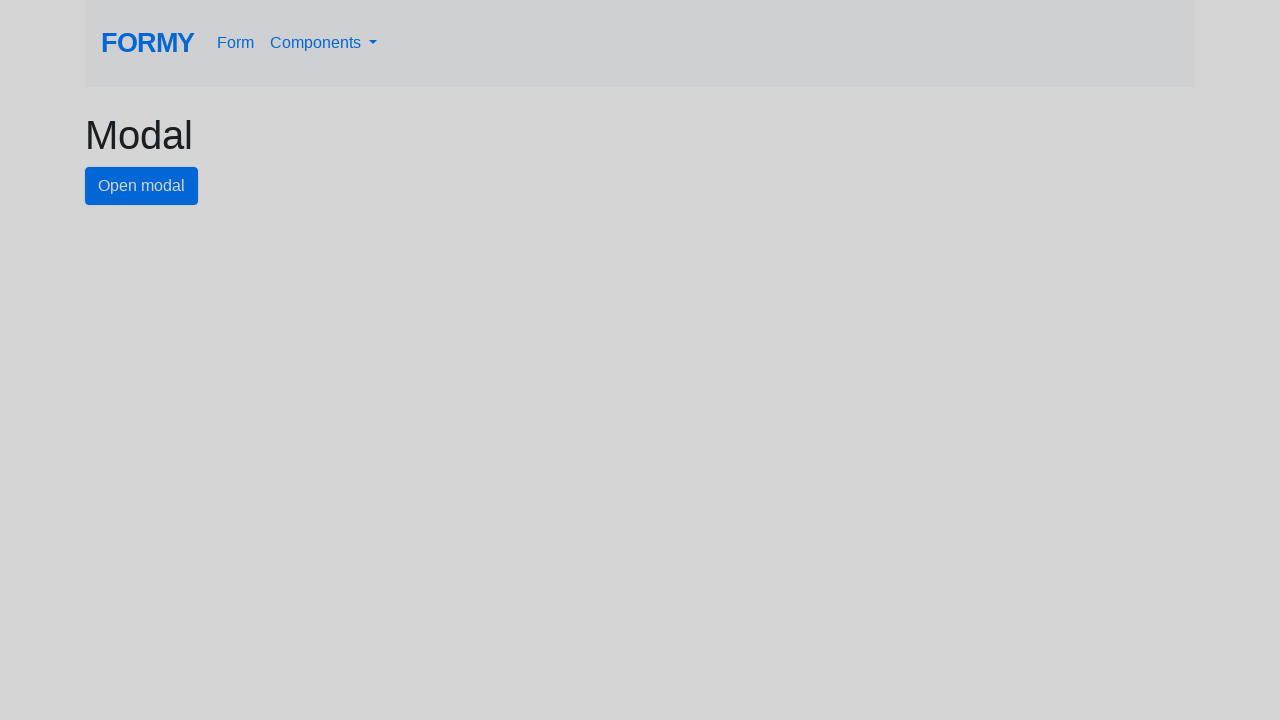

Modal dialog appeared and close button became visible
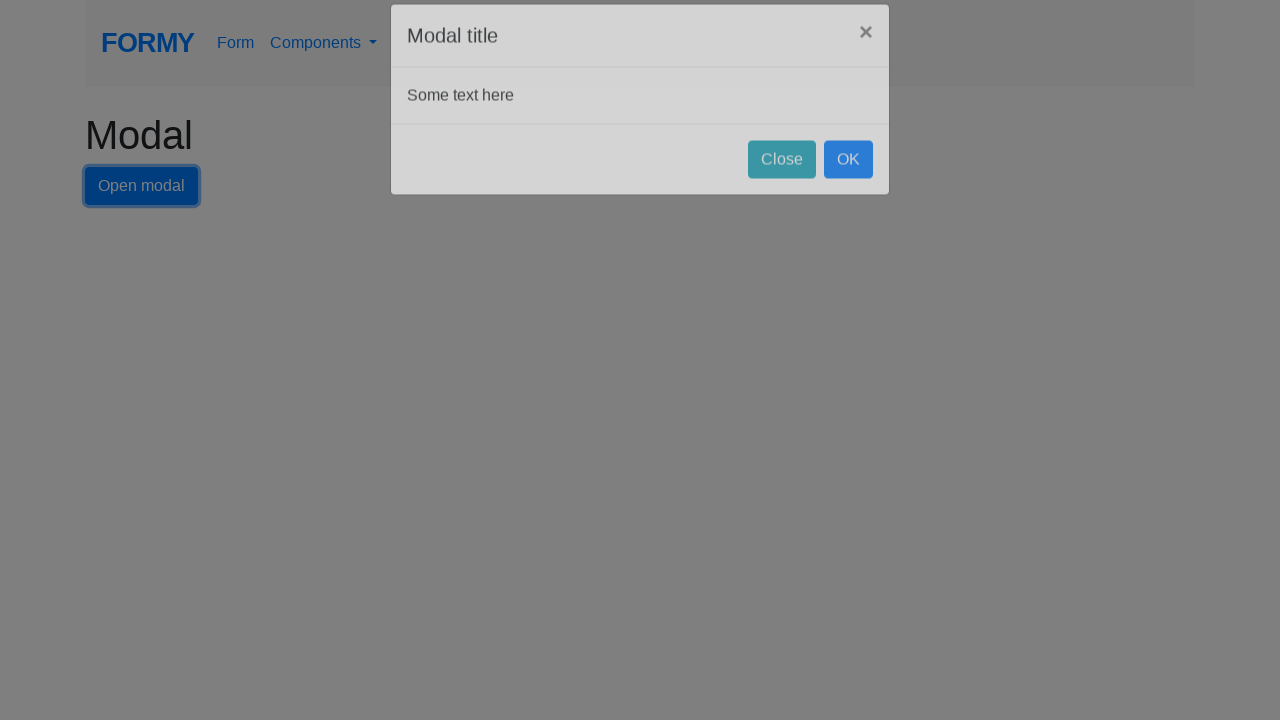

Clicked close button using JavaScript execution to close the modal at (782, 180) on #close-button
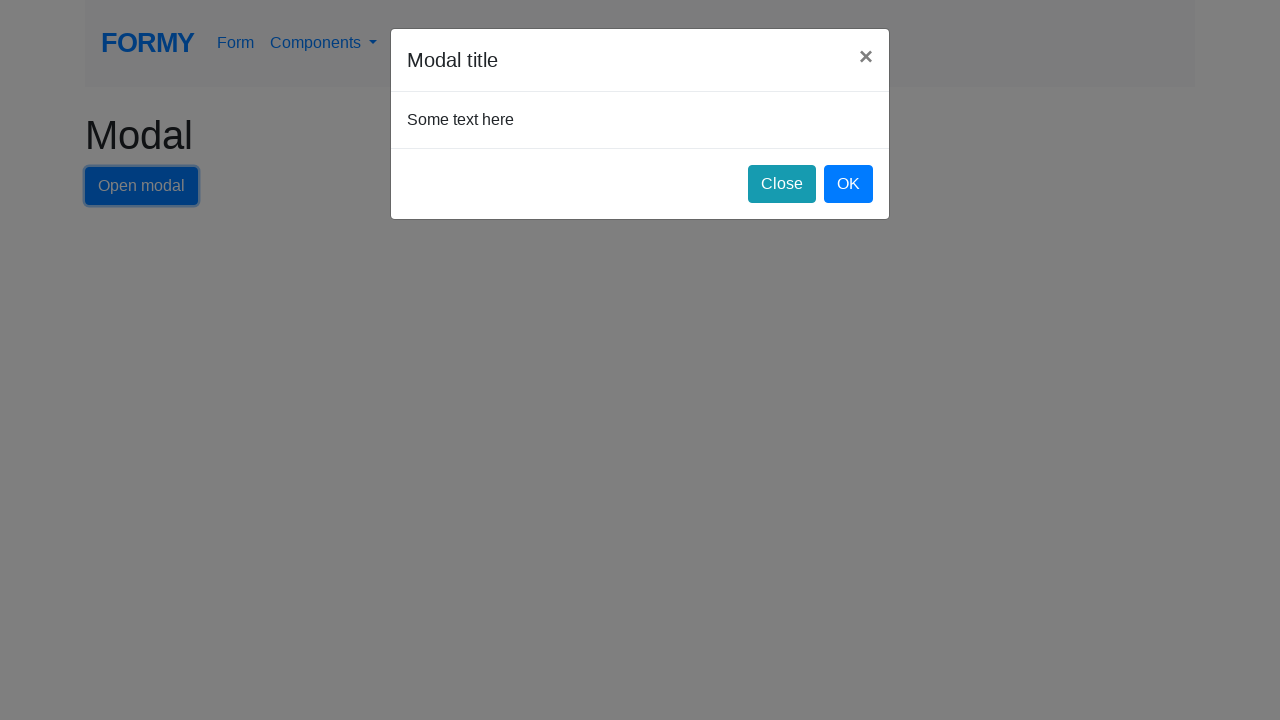

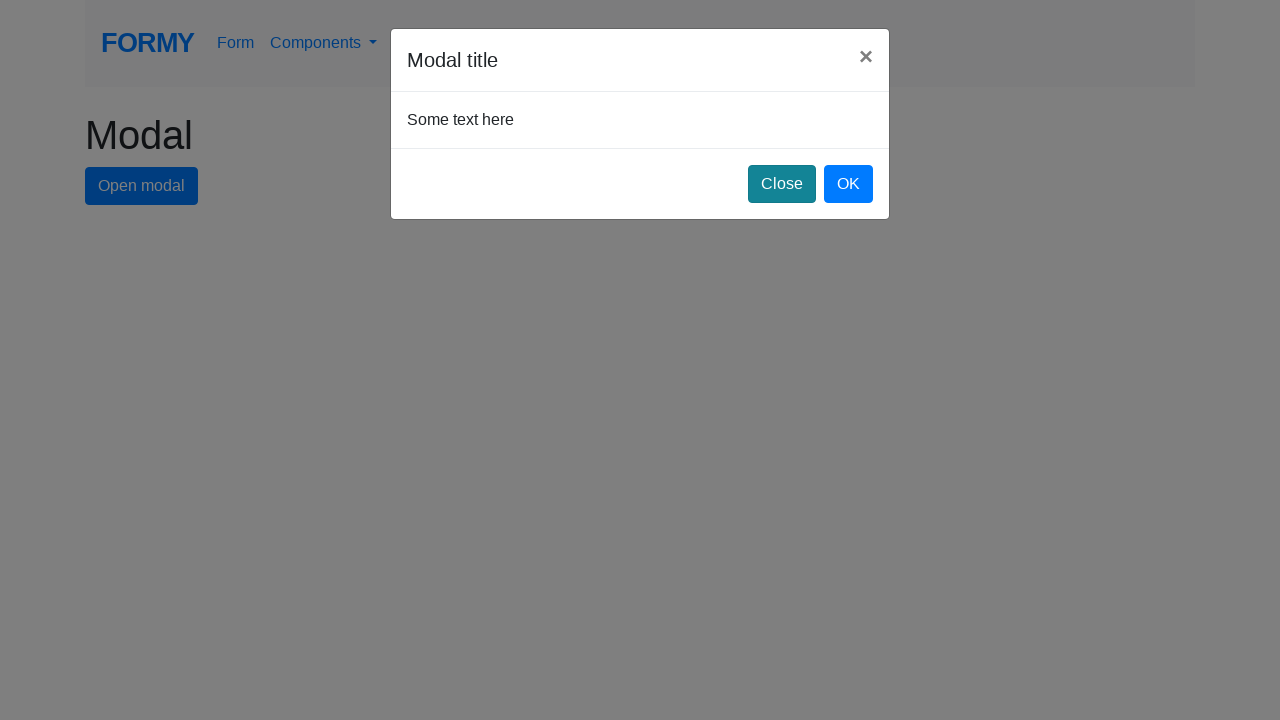